Tests a slow calculator web application by entering two random 2-digit numbers, selecting a random arithmetic operation, and verifying the calculation result

Starting URL: https://bonigarcia.dev/selenium-webdriver-java/slow-calculator.html

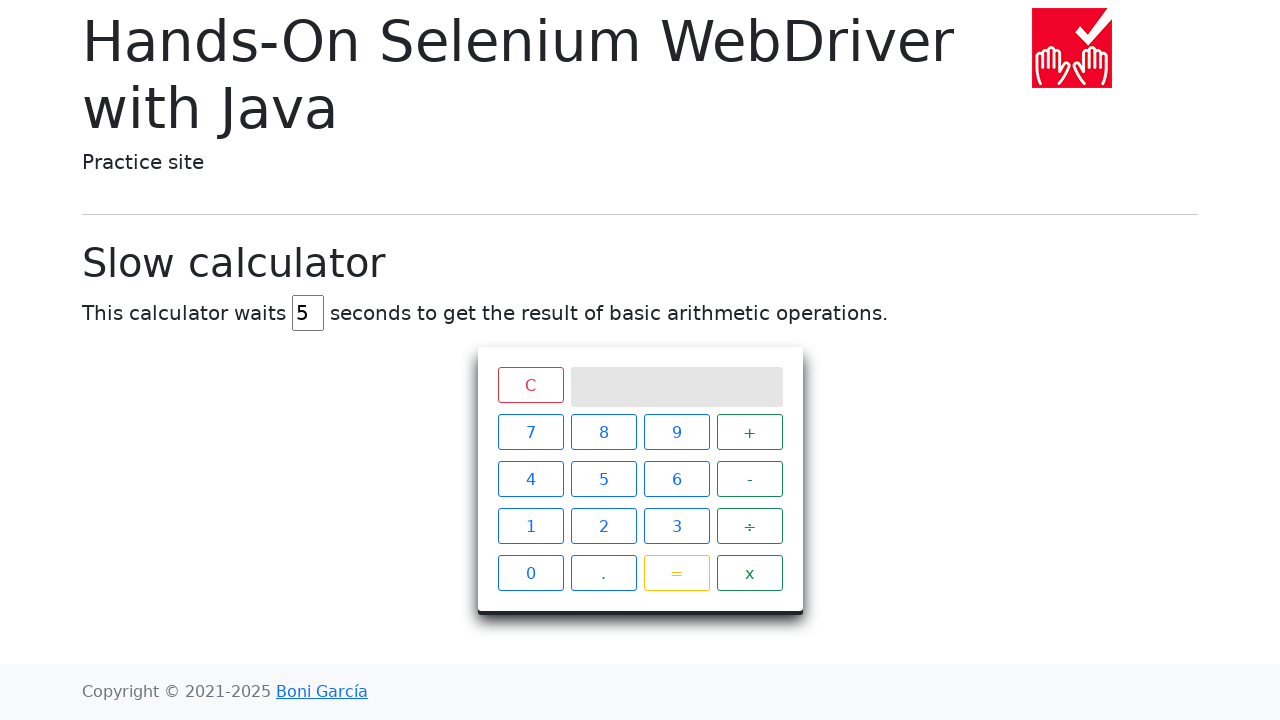

Clicked first digit '3' of first number at (676, 526) on //div[@class='keys']//span[.='3']
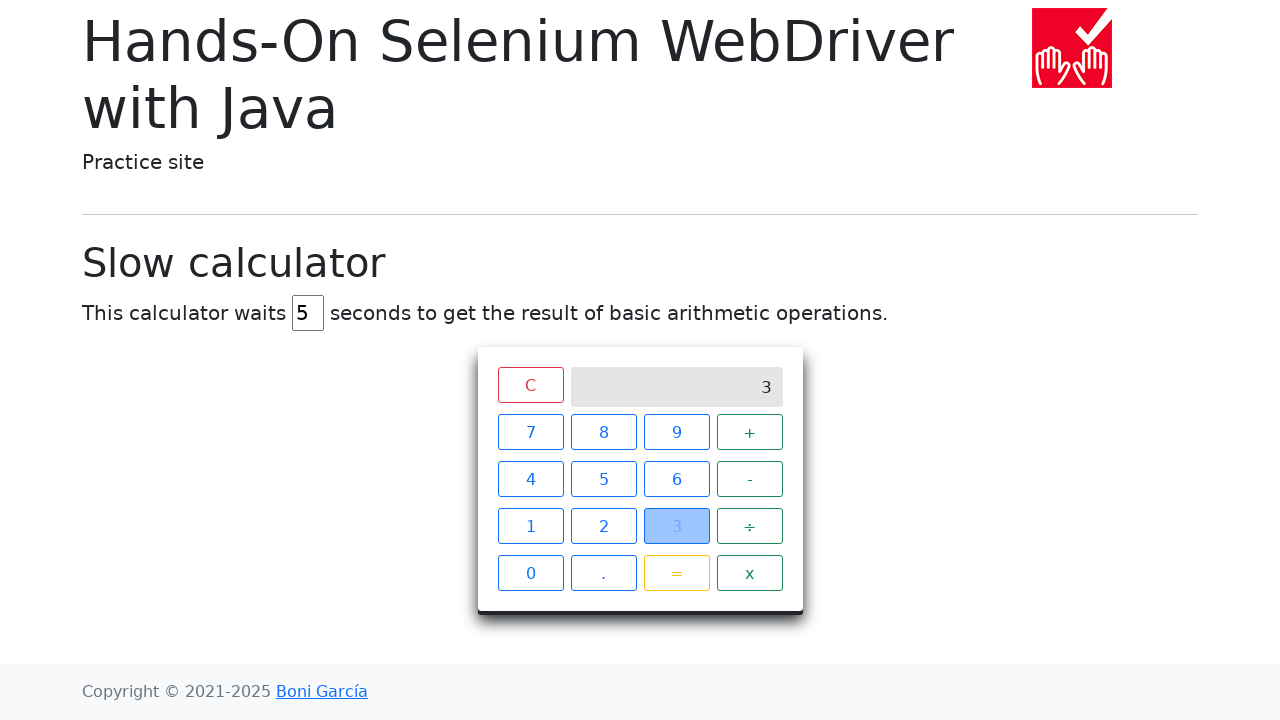

Clicked second digit '6' of first number at (676, 479) on //div[@class='keys']//span[.='6']
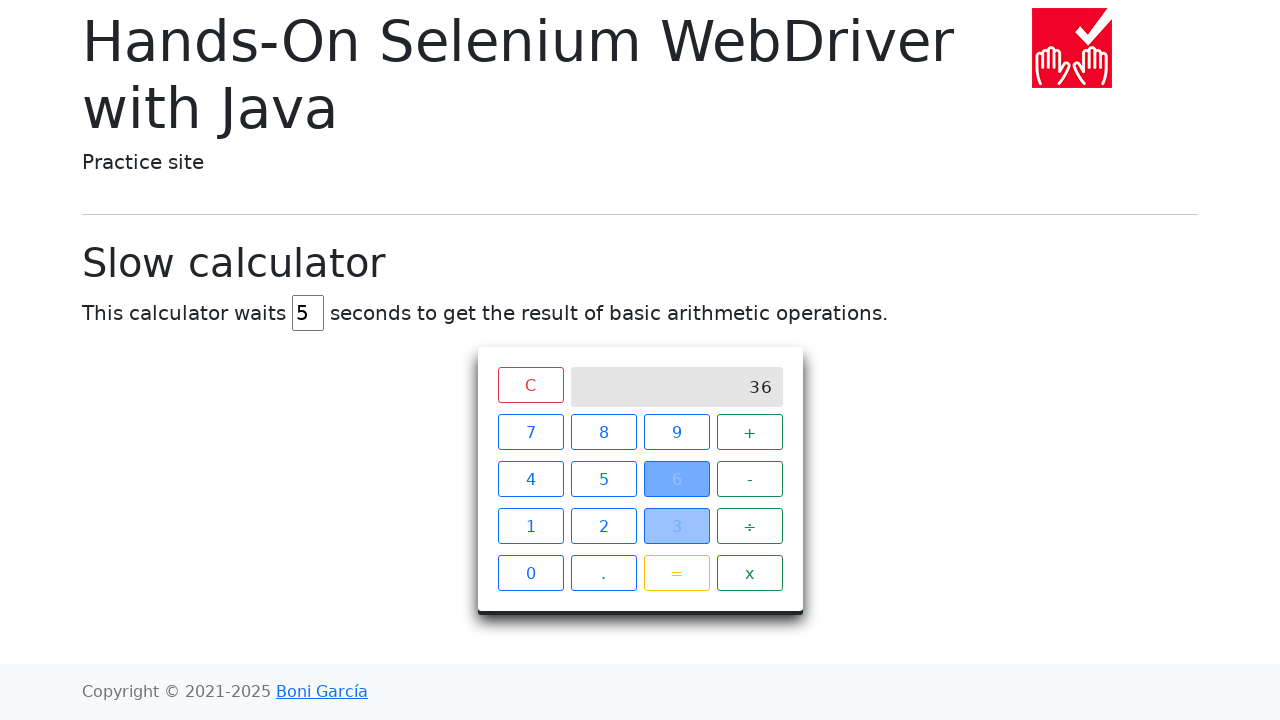

Located all operator buttons
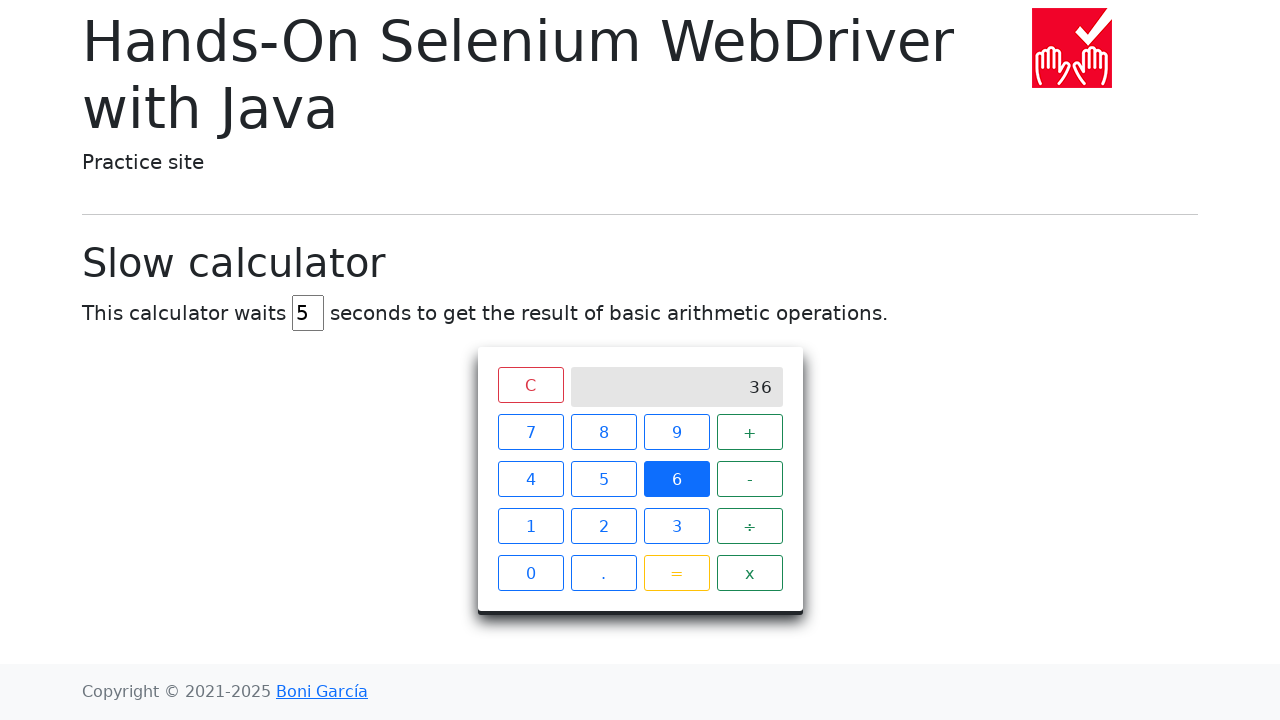

Selected operator '-' at (750, 479) on xpath=//div[@class='keys']//span[@class='operator btn btn-outline-success'] >> n
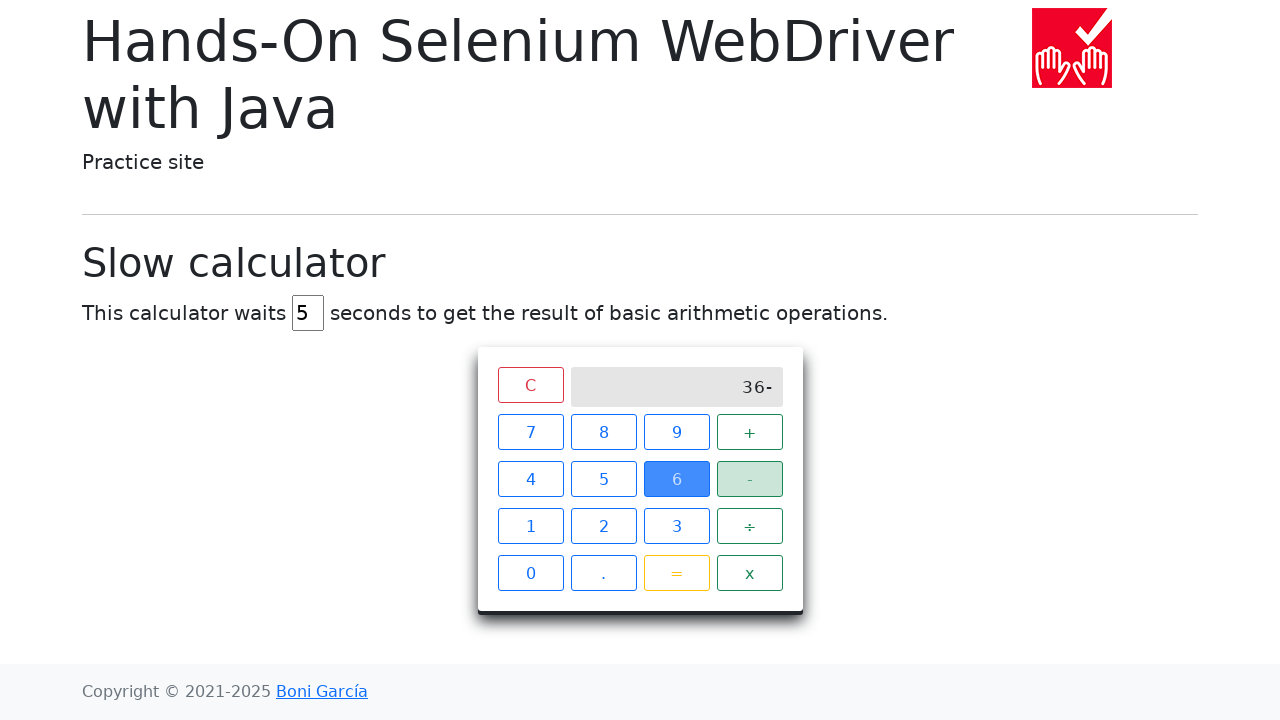

Clicked first digit '8' of second number at (604, 432) on //div[@class='keys']//span[.='8']
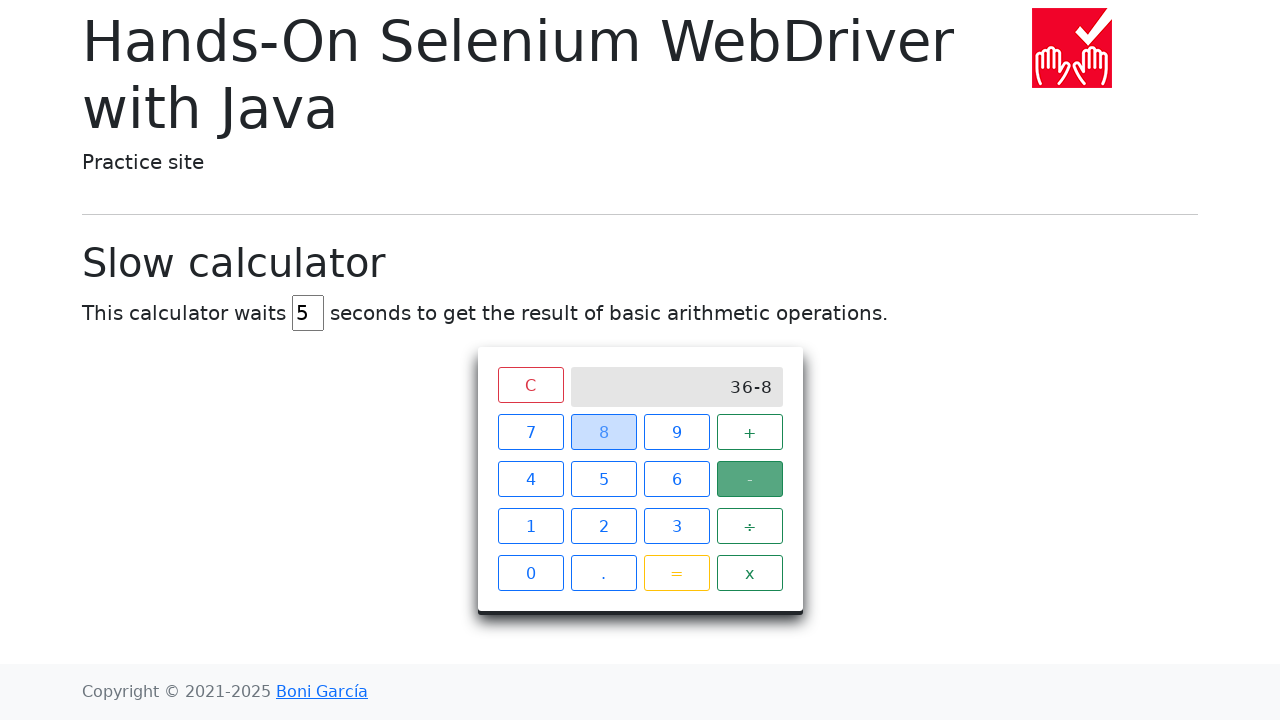

Clicked second digit '3' of second number at (676, 526) on //div[@class='keys']//span[.='3']
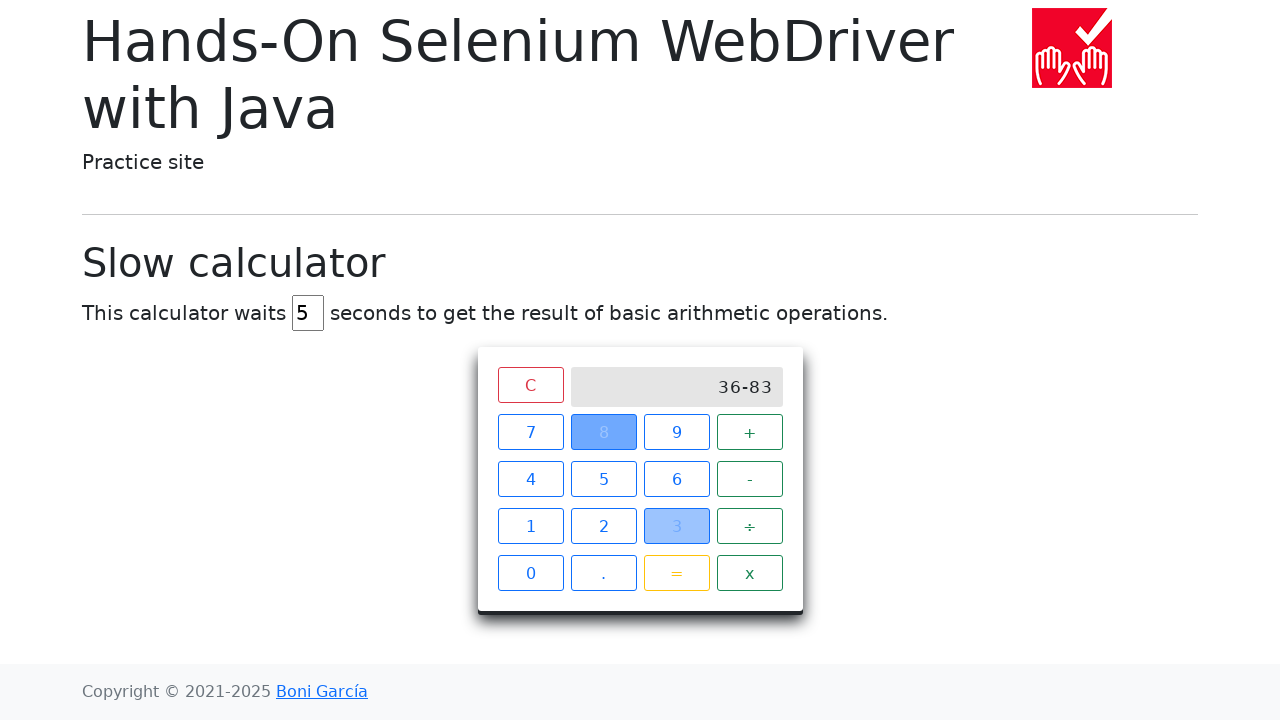

Clicked equals button to execute calculation at (676, 573) on xpath=//div[@class='keys']//span[@class='btn btn-outline-warning']
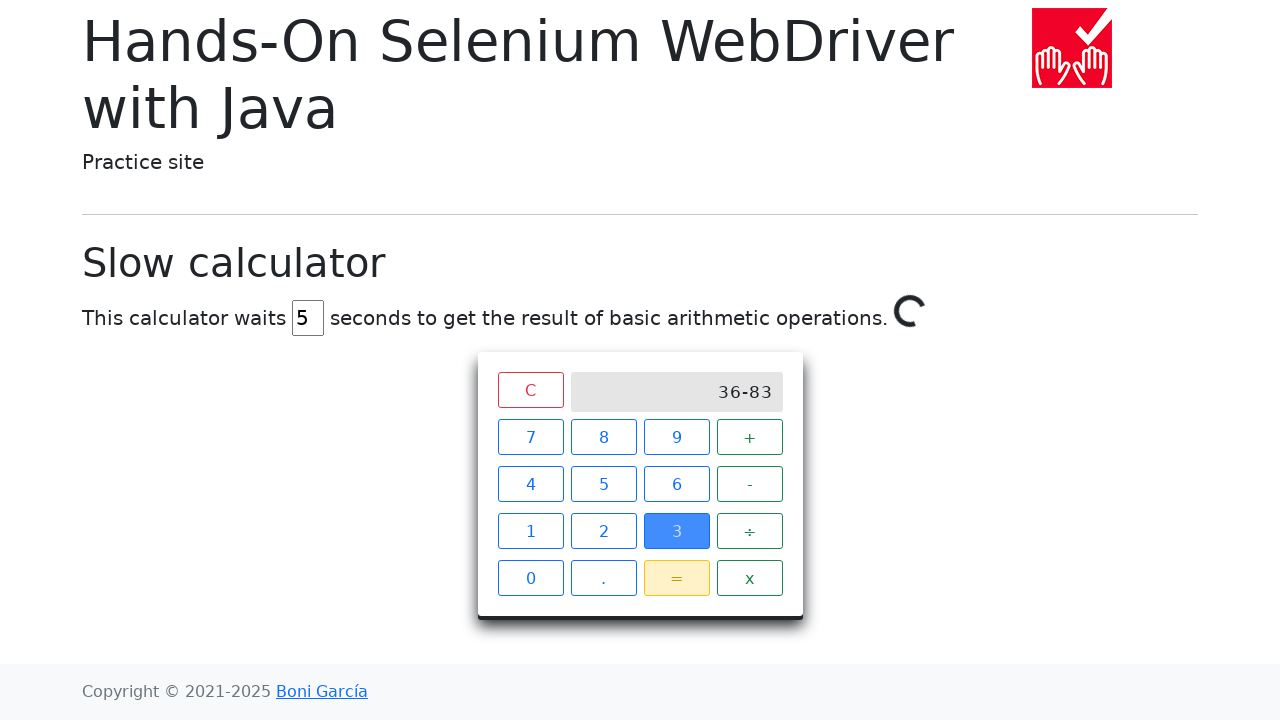

Waited for calculation spinner to disappear (calculation completed)
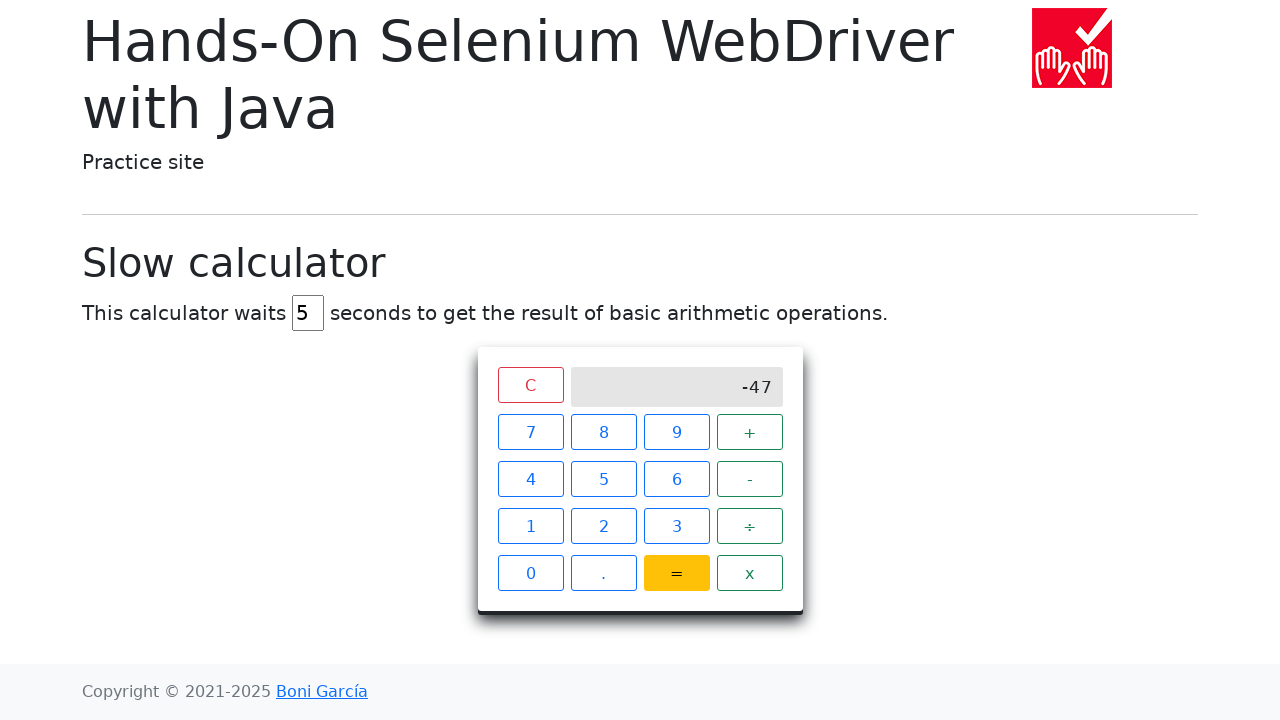

Retrieved result from calculator screen: -47
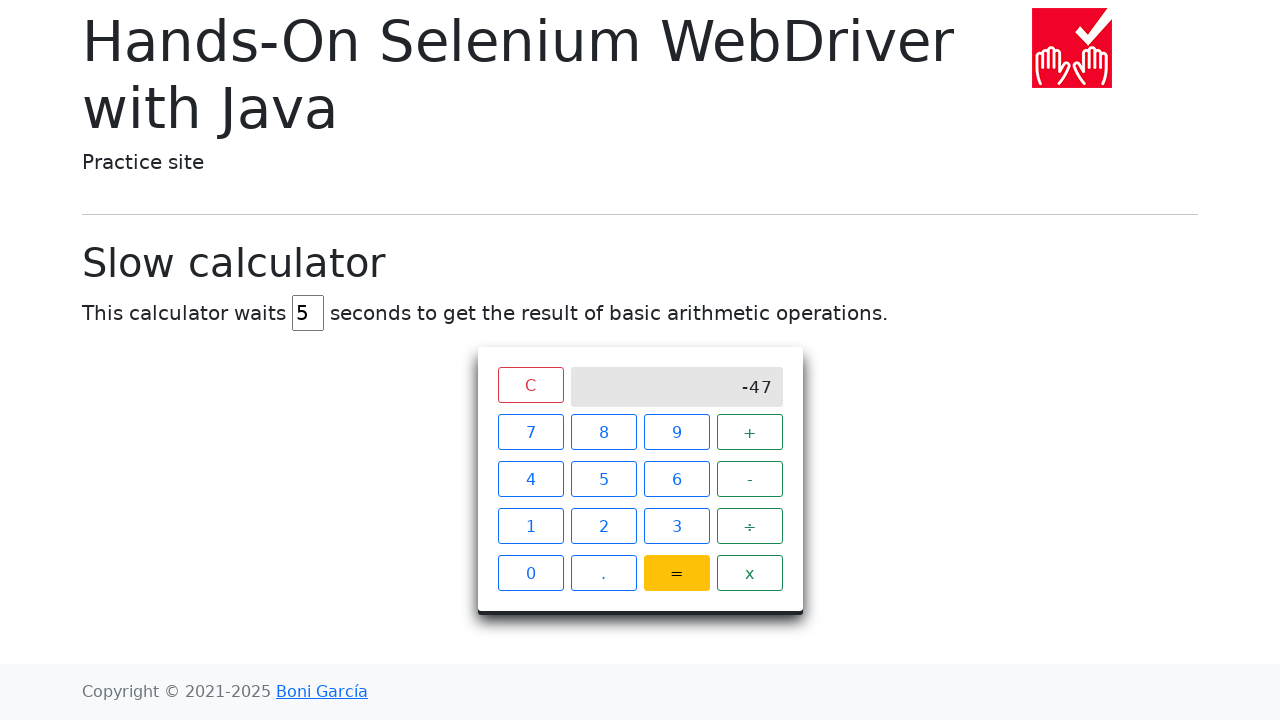

Verified calculation result: 36.0 - 83.0 = -47.0 (expected -47.0)
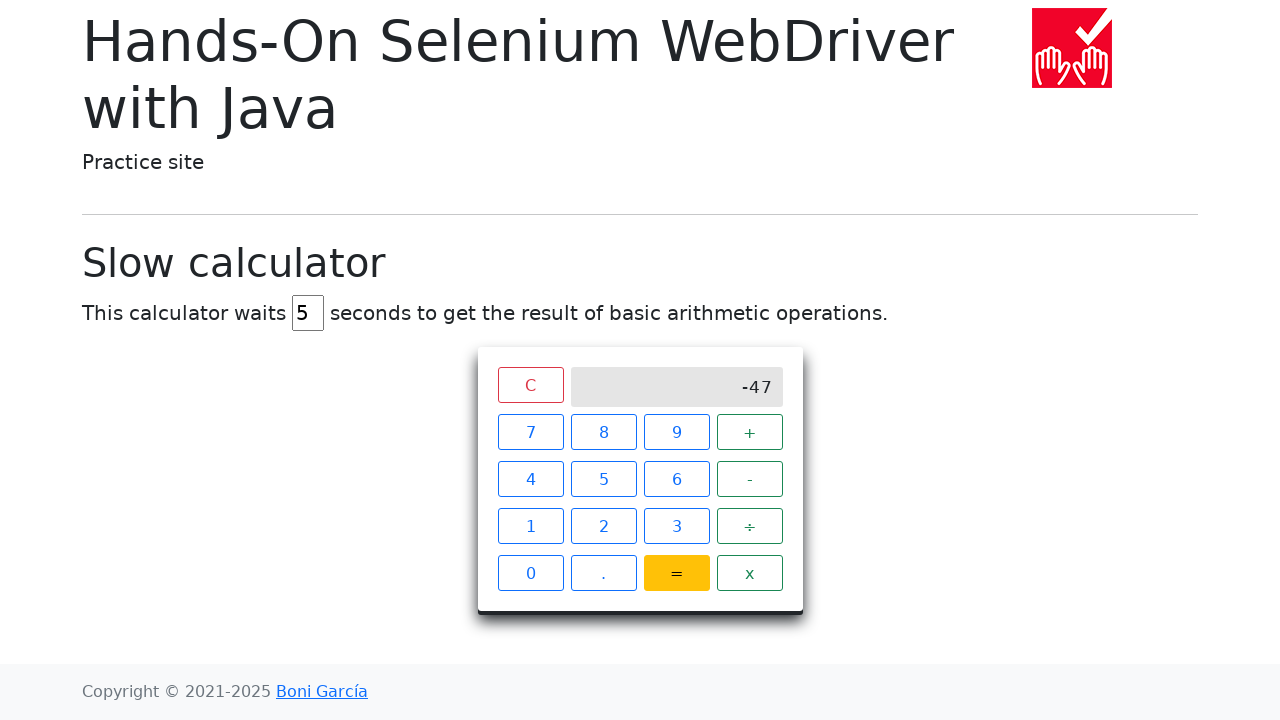

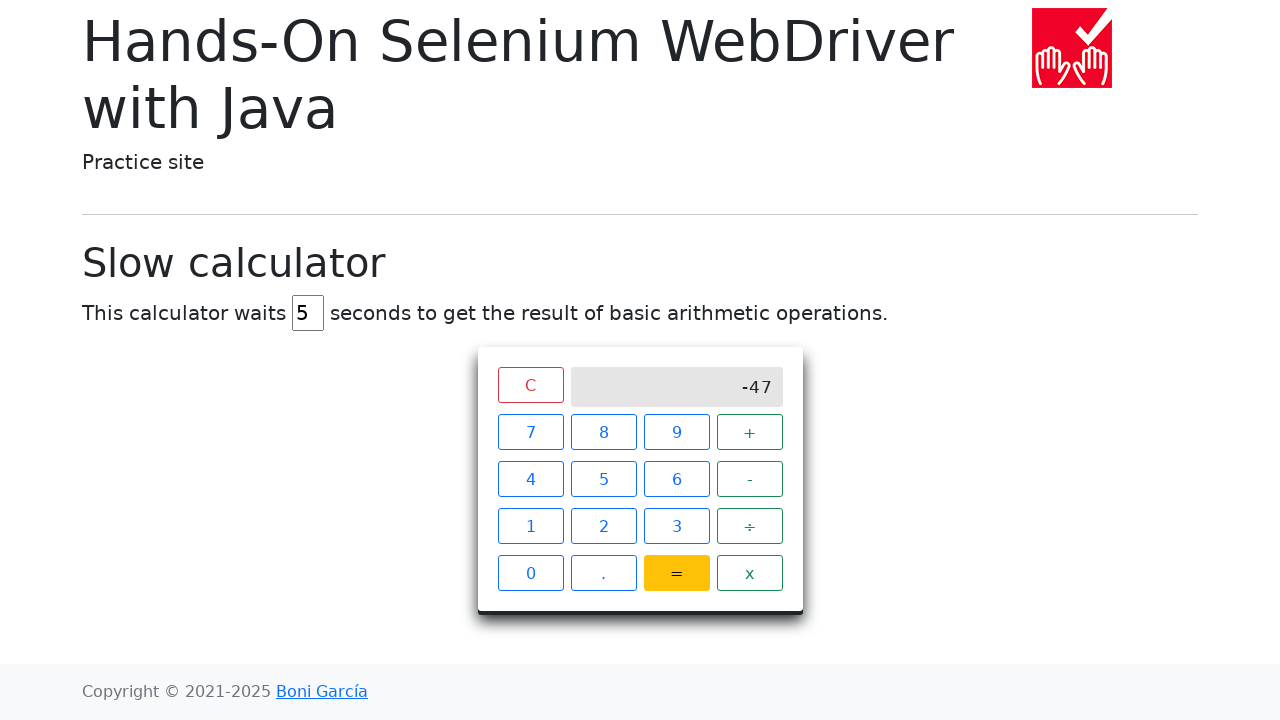